Navigates to example.com to verify an h1 element exists, then navigates to hackyeah.pl tasks-prizes page and verifies an h2 element exists.

Starting URL: https://example.com

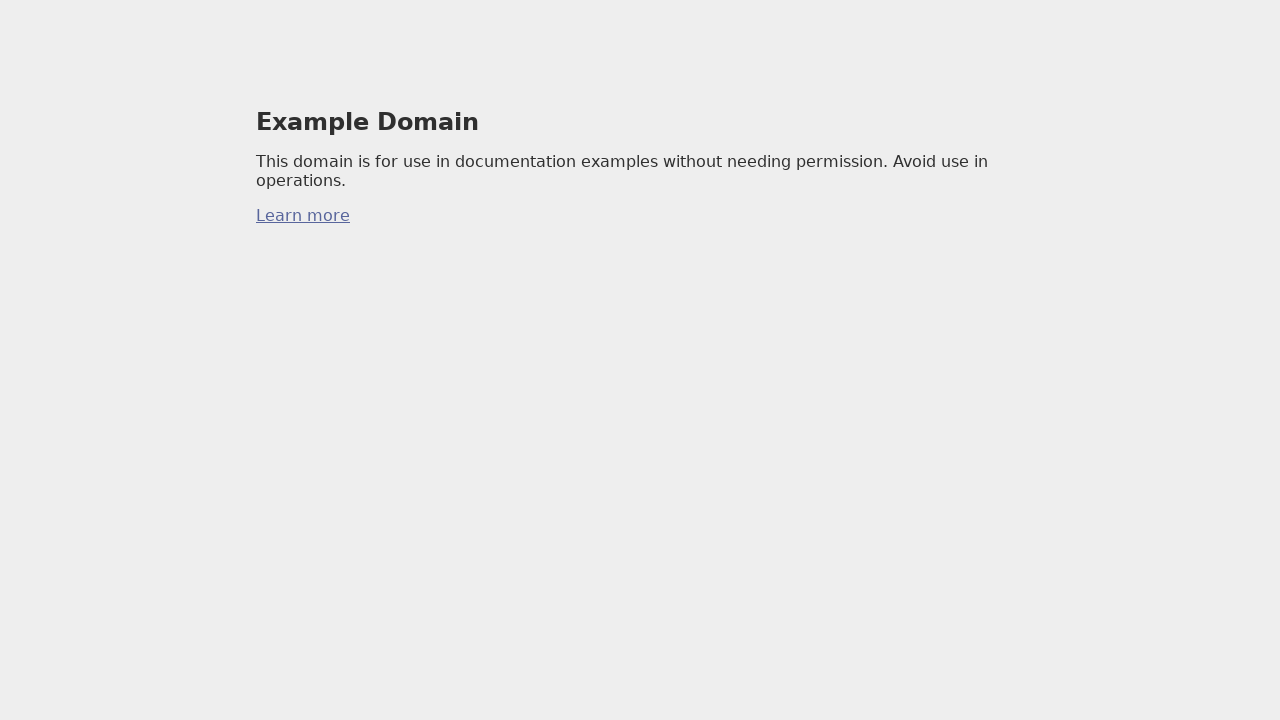

Waited for h1 element on example.com
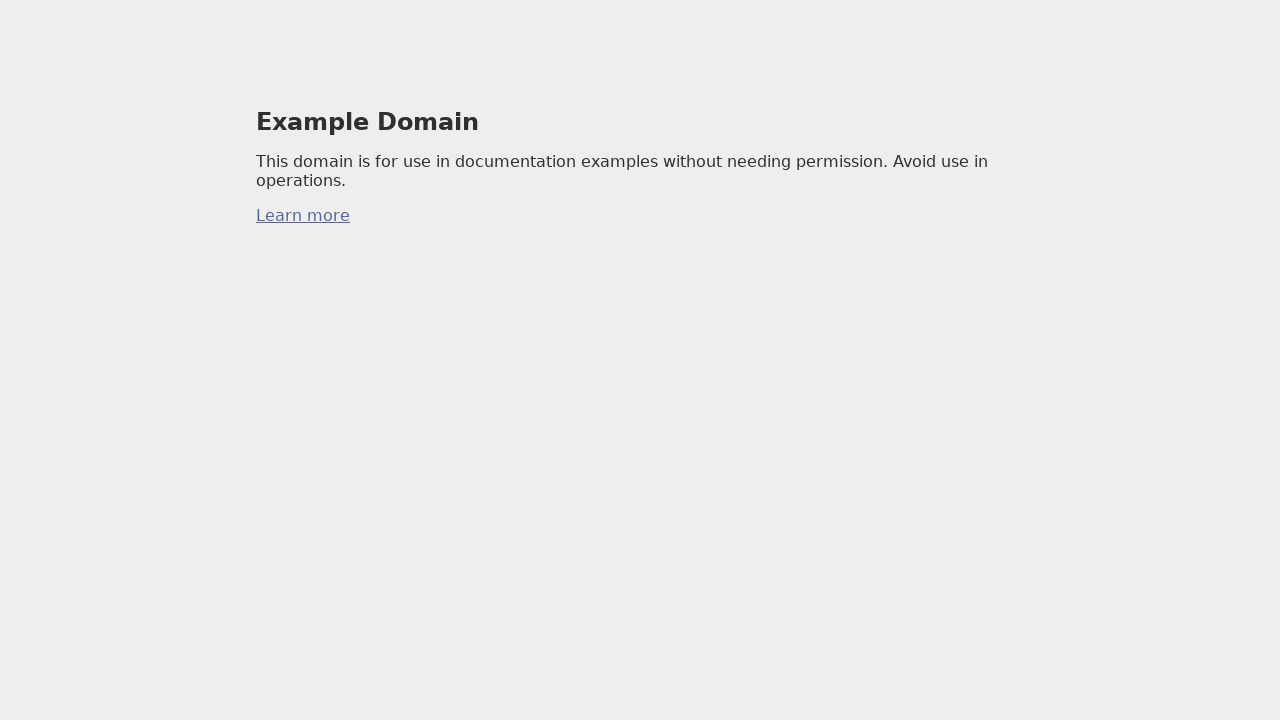

Navigated to https://hackyeah.pl/tasks-prizes/
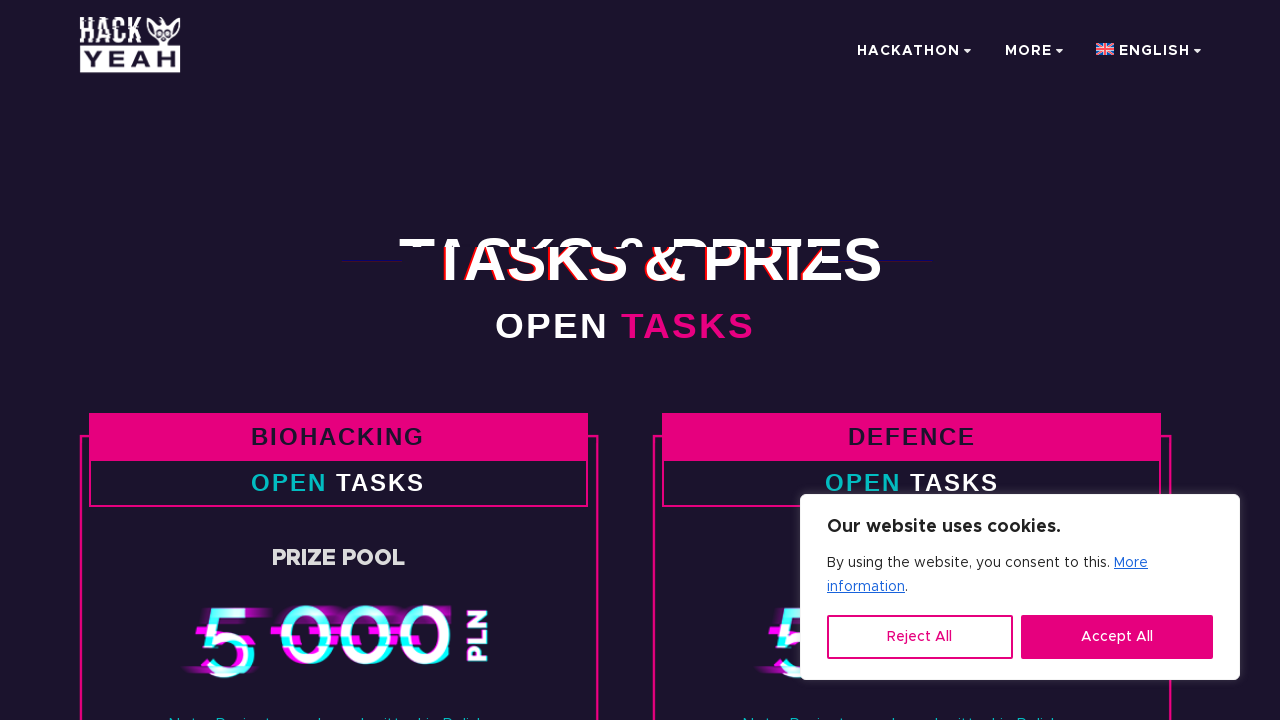

Waited for h2 element on hackyeah.pl tasks-prizes page
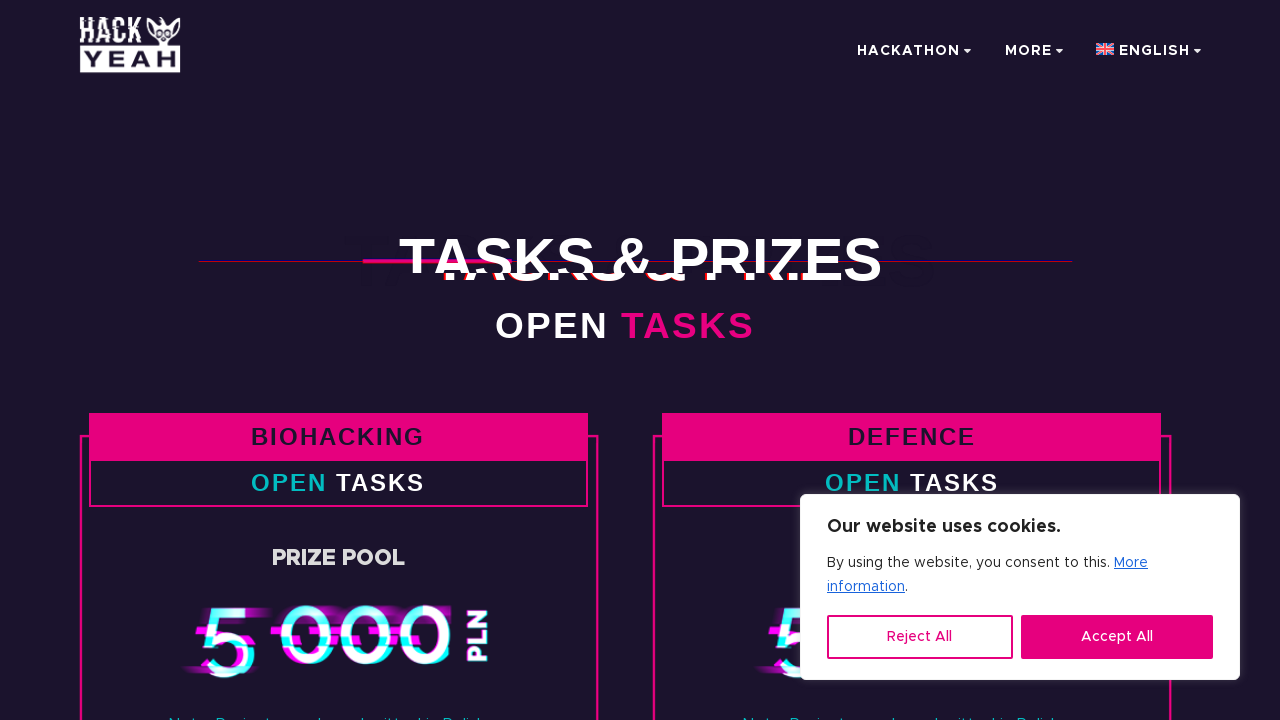

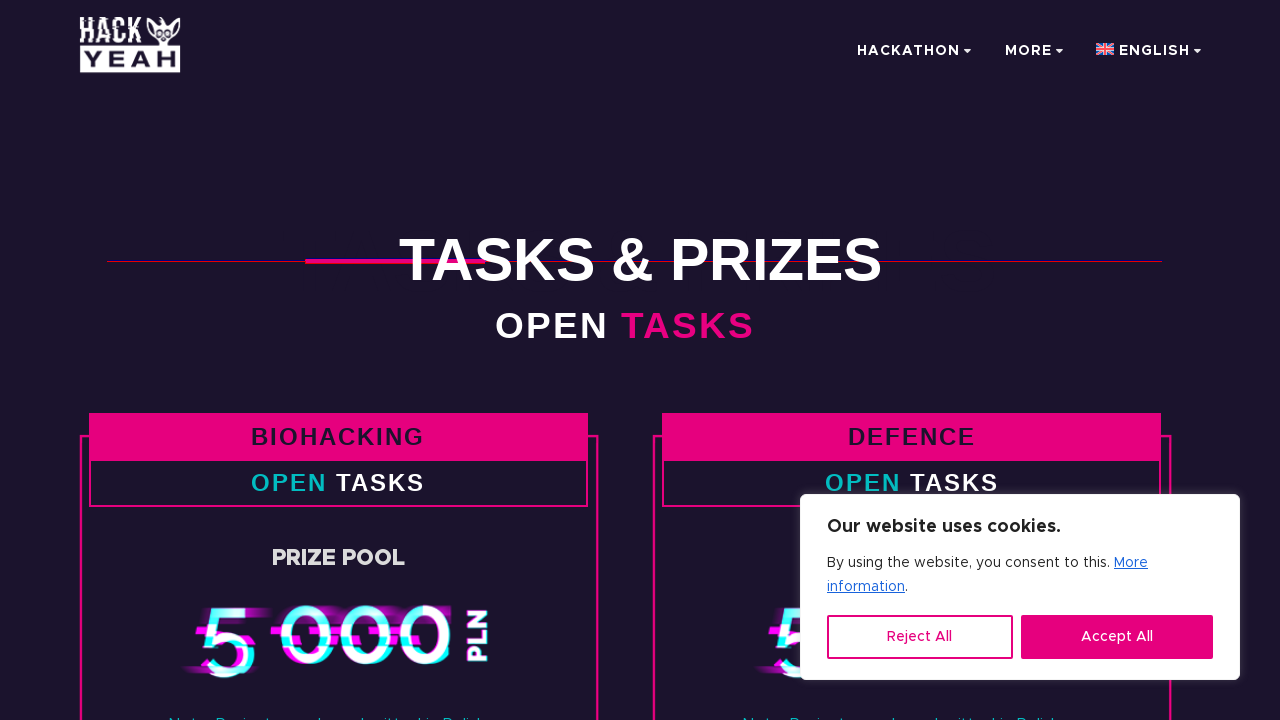